Tests keyboard actions on a text comparison website by typing text in the first textarea, selecting all (Ctrl+A), copying (Ctrl+C), tabbing to the second textarea, and pasting (Ctrl+V) the content.

Starting URL: https://www.text-compare.com

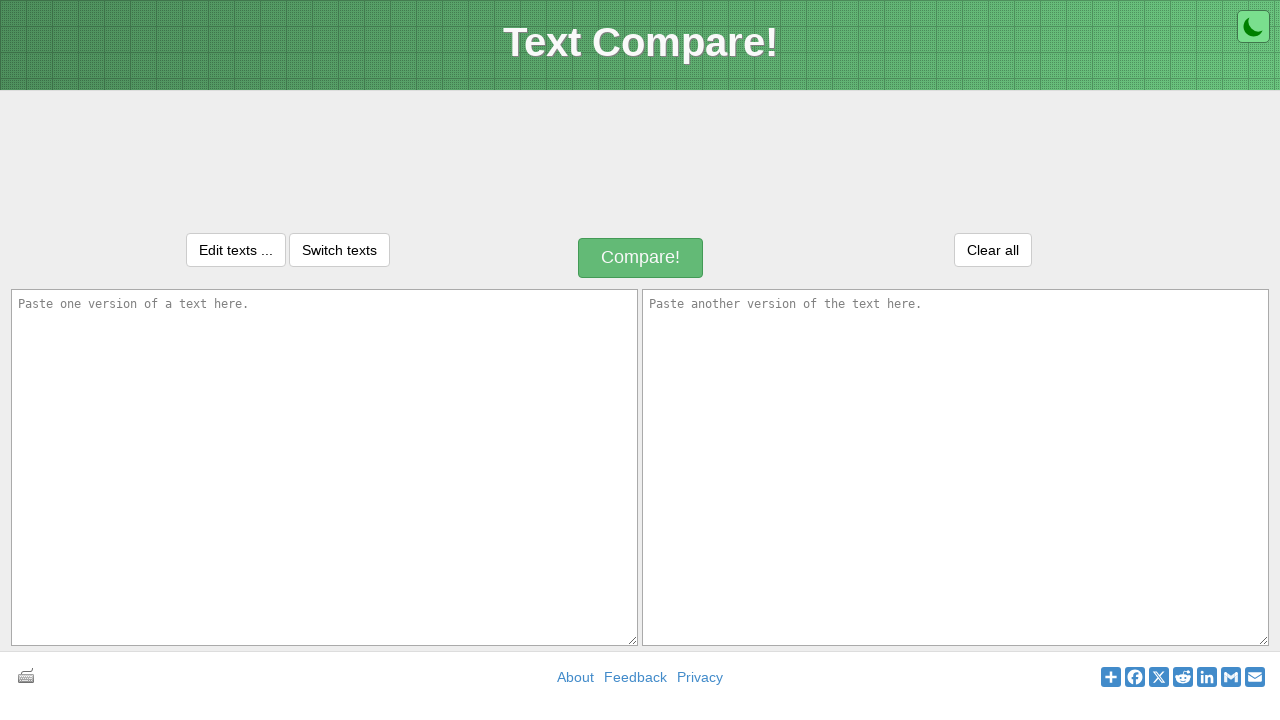

Filled first textarea with 'Welcome' on textarea#inputText1
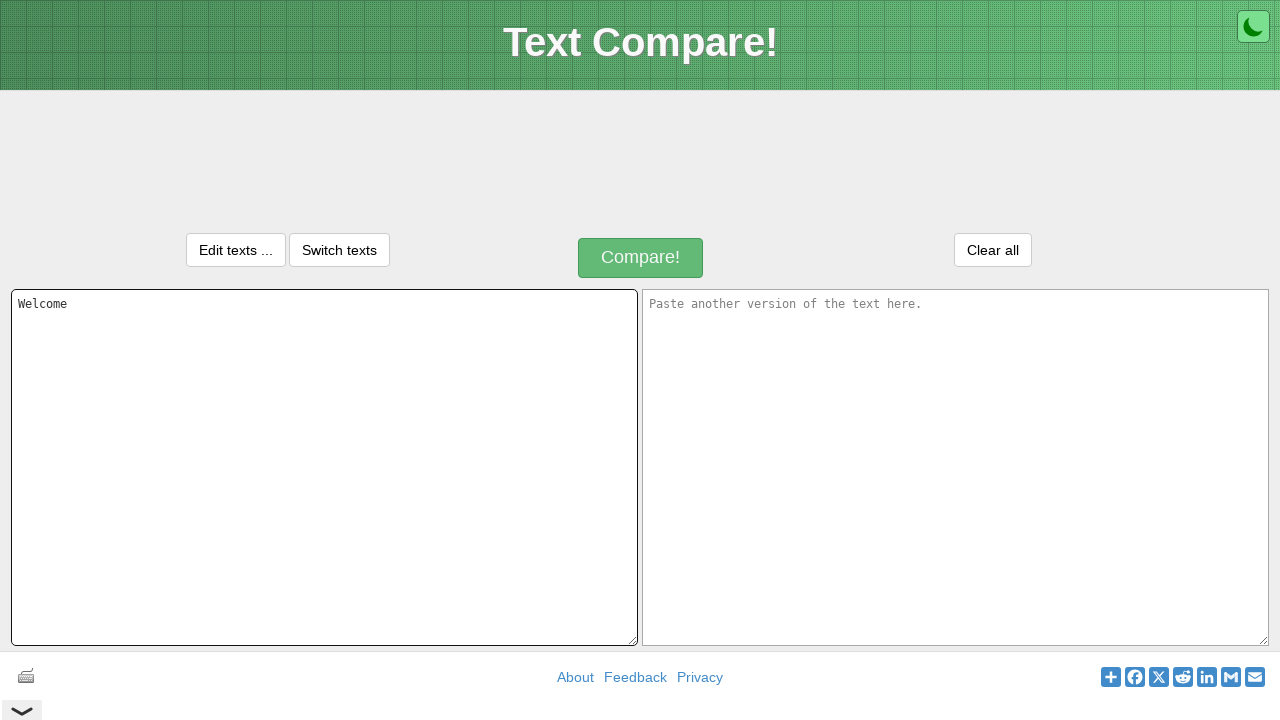

Clicked on first textarea to ensure focus at (324, 467) on textarea#inputText1
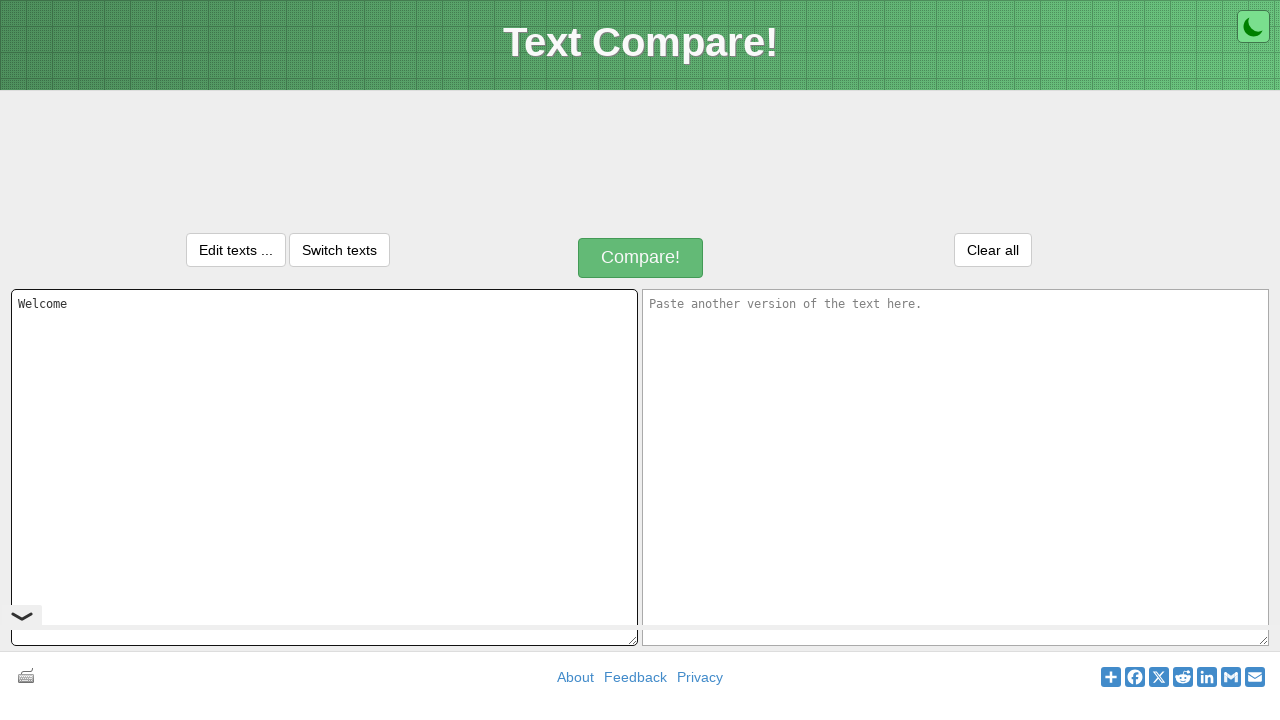

Selected all text with Ctrl+A
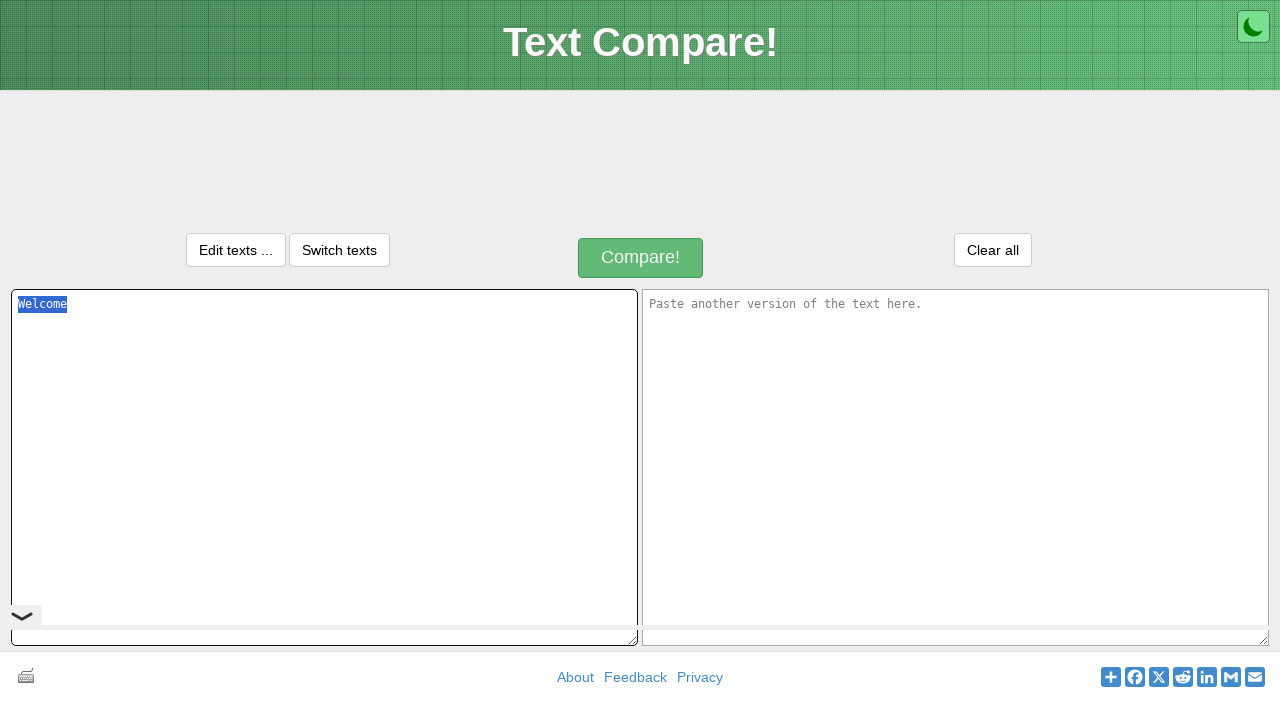

Copied selected text with Ctrl+C
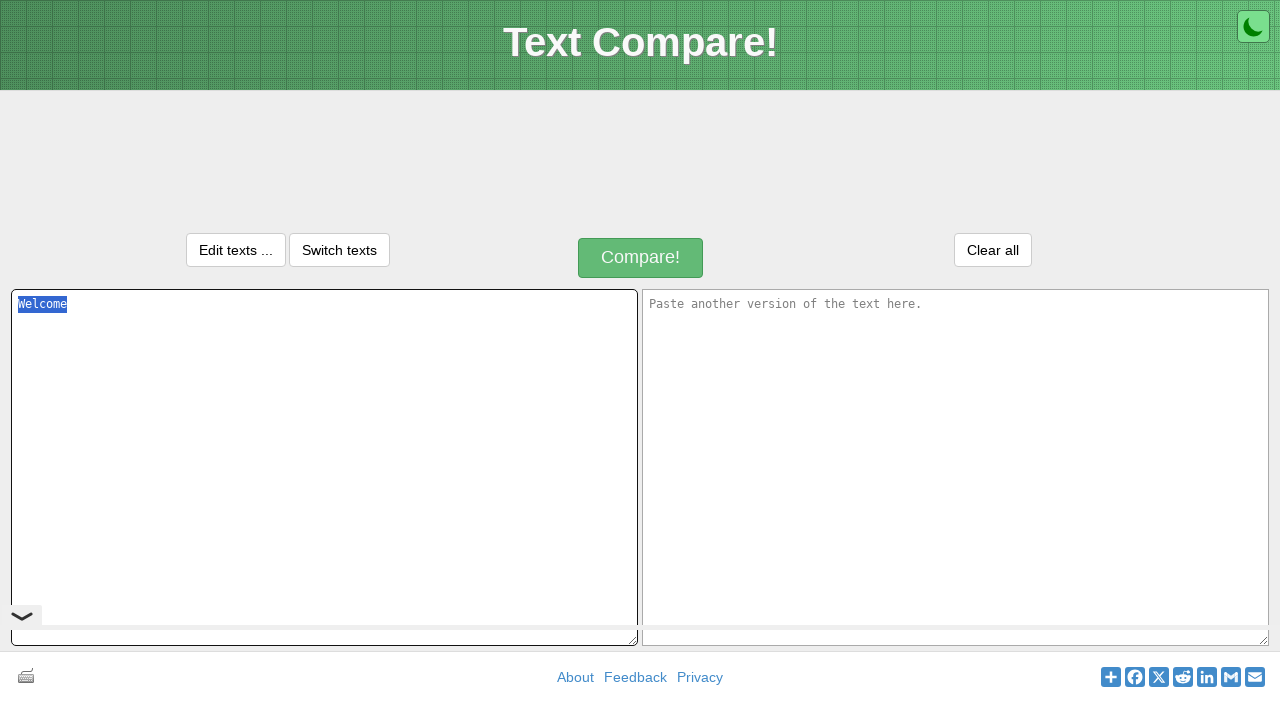

Pressed Tab to move to second textarea
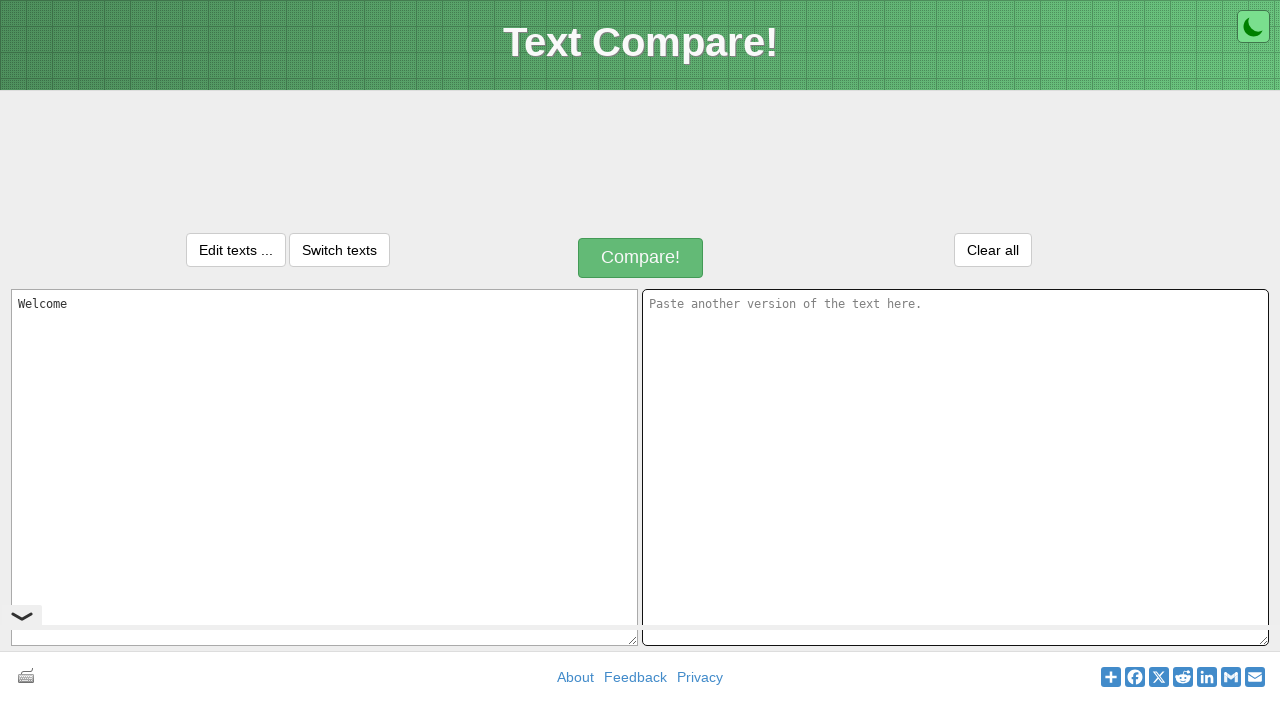

Pasted copied text with Ctrl+V into second textarea
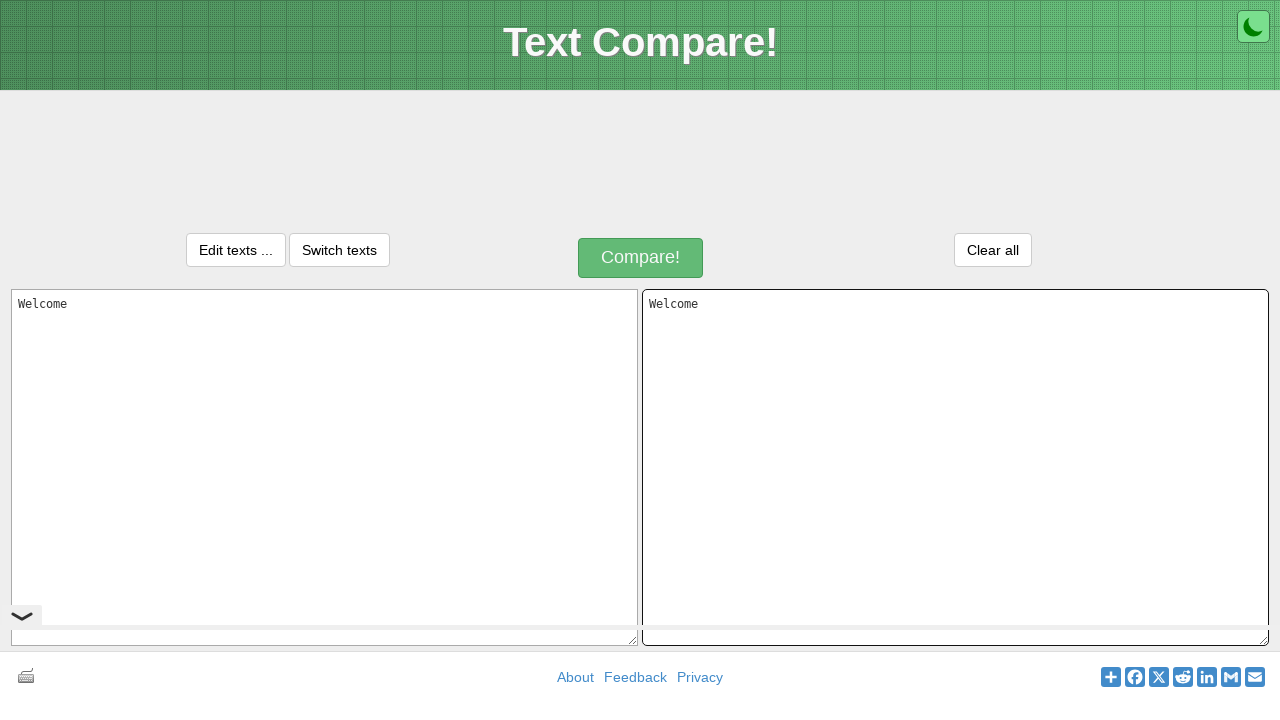

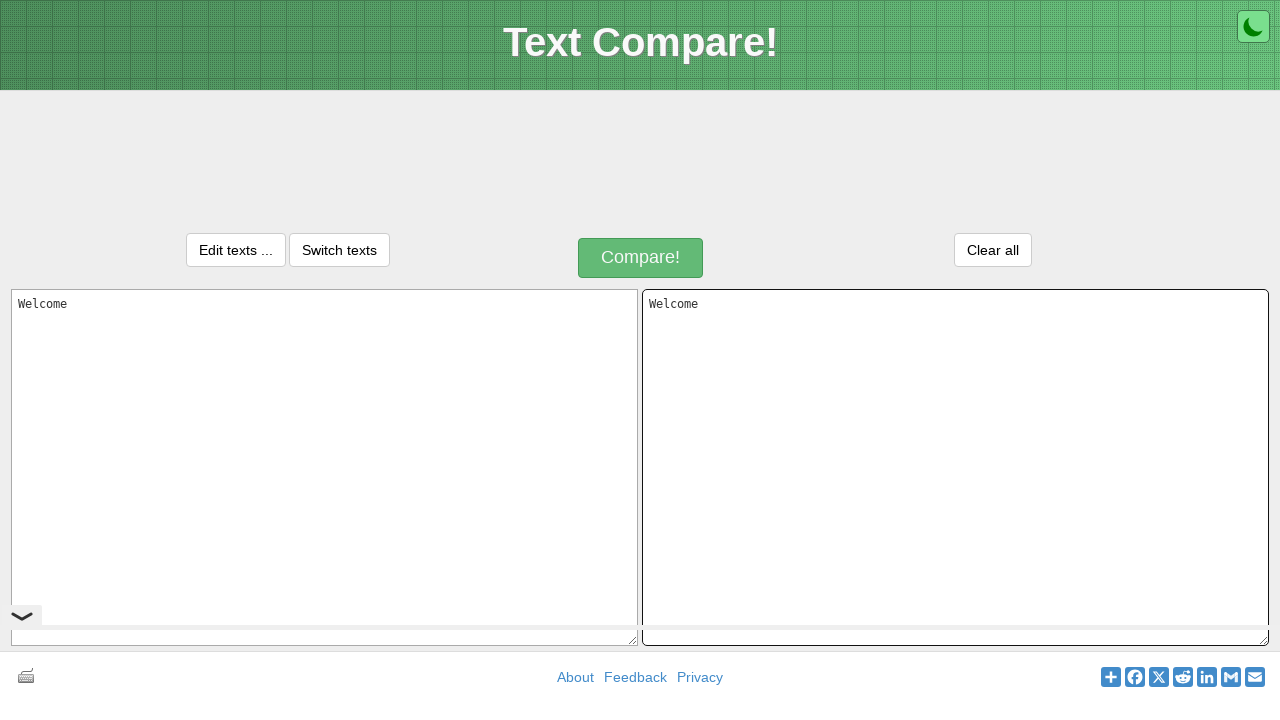